Tests form submission by navigating to Basic Elements tab, filling email and password fields in the Basic Forms section, clicking submit, and validating the alert message

Starting URL: http://automationbykrishna.com/#

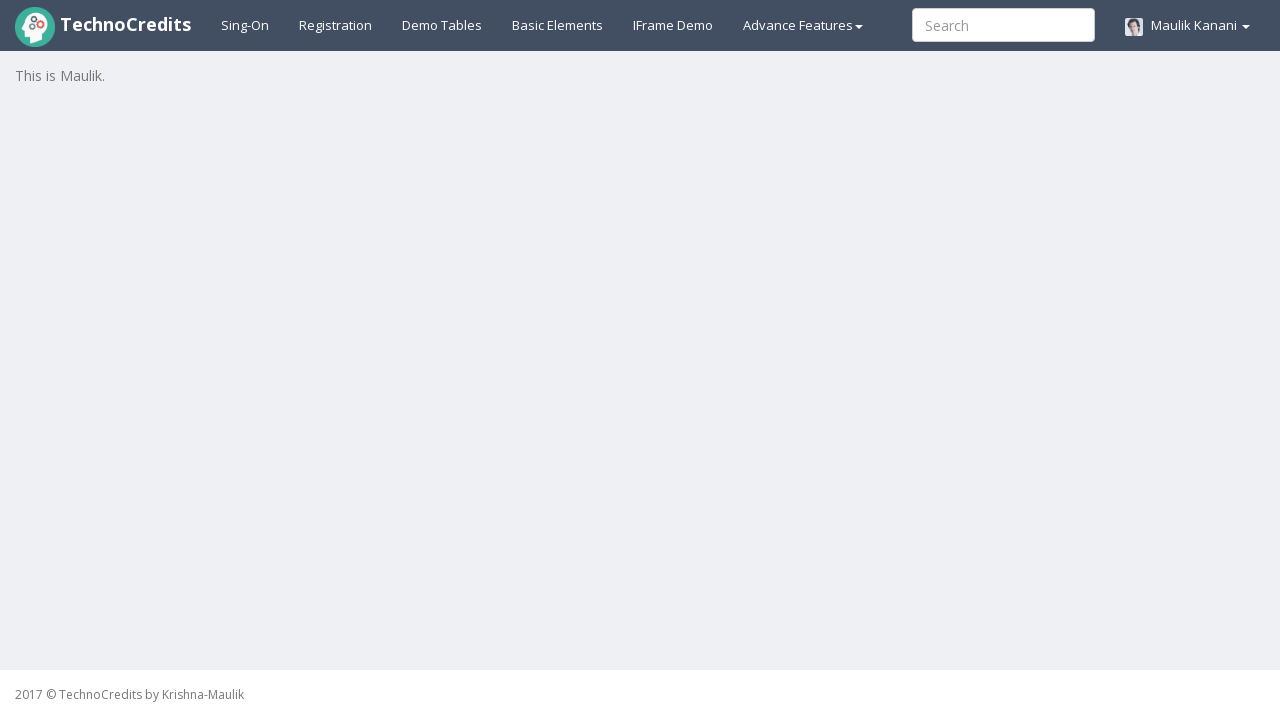

Clicked on Basic Elements tab at (558, 25) on xpath=//a[contains(text(),'Basic Elements')]
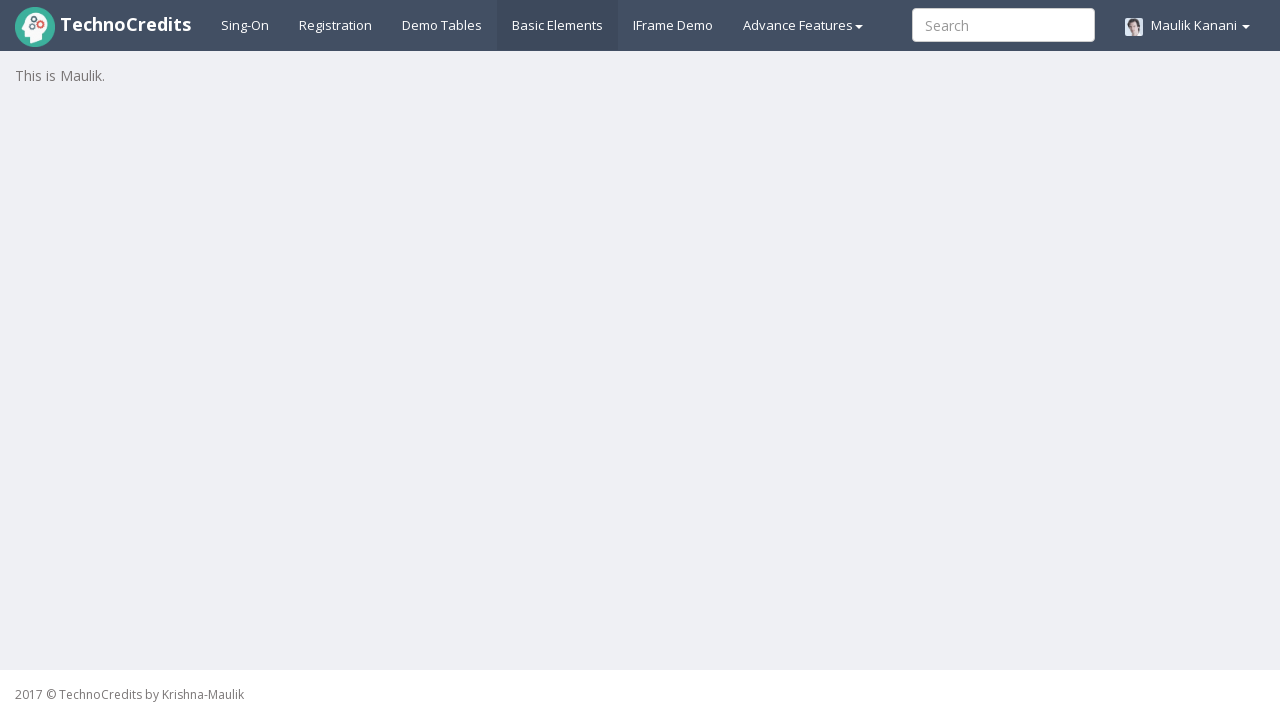

Waited for Basic Forms section to load
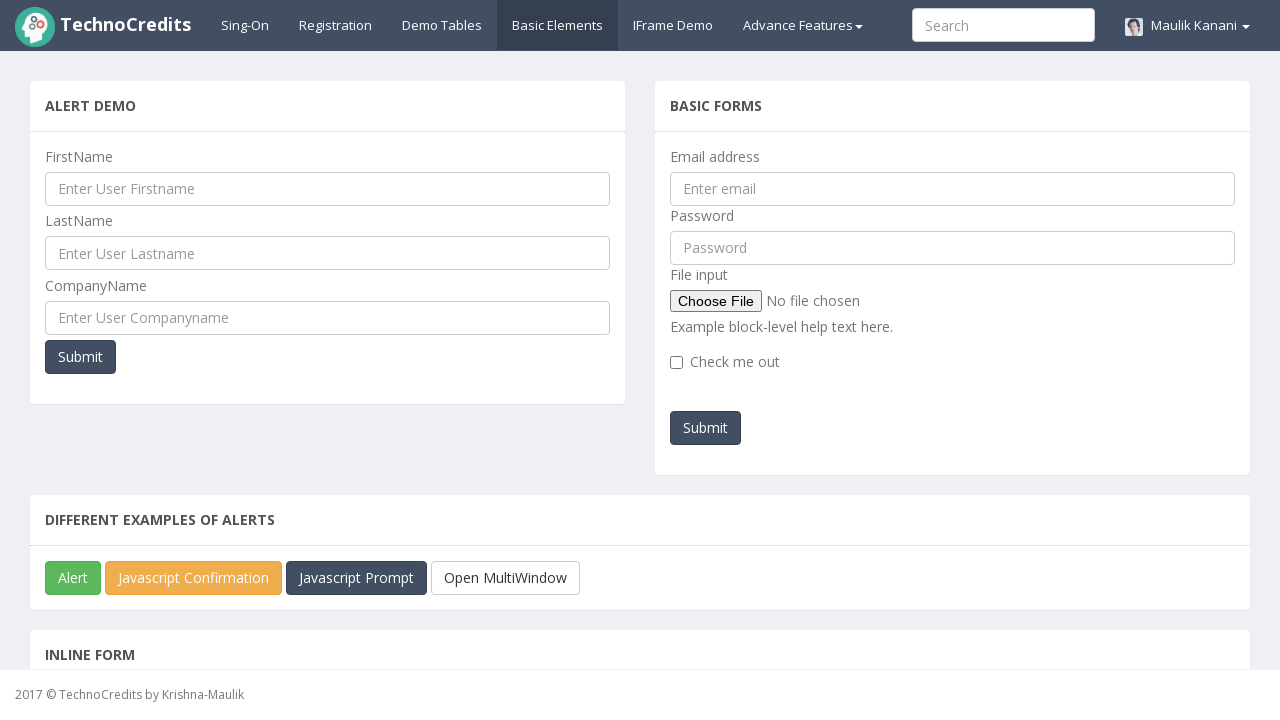

Filled email field with 'testuser@example.com' on //input[@id='exampleInputEmail1']
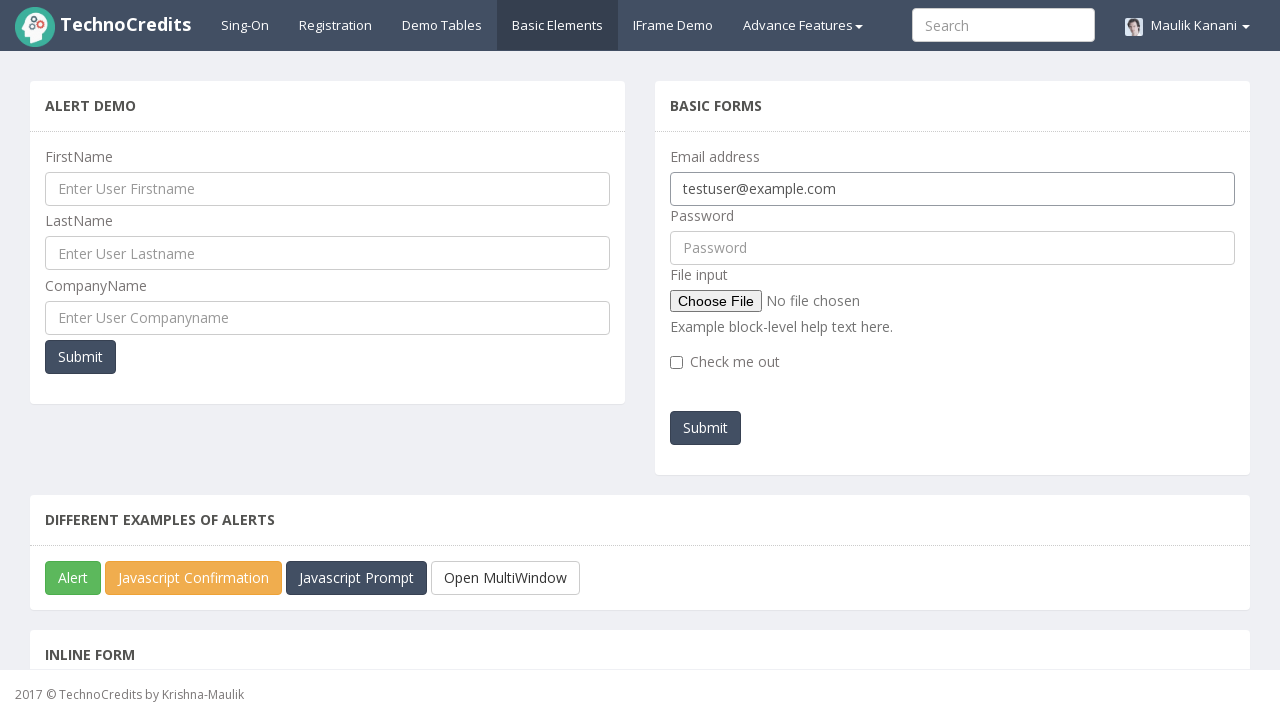

Filled password field with 'Test@123' on //input[@id='pwd']
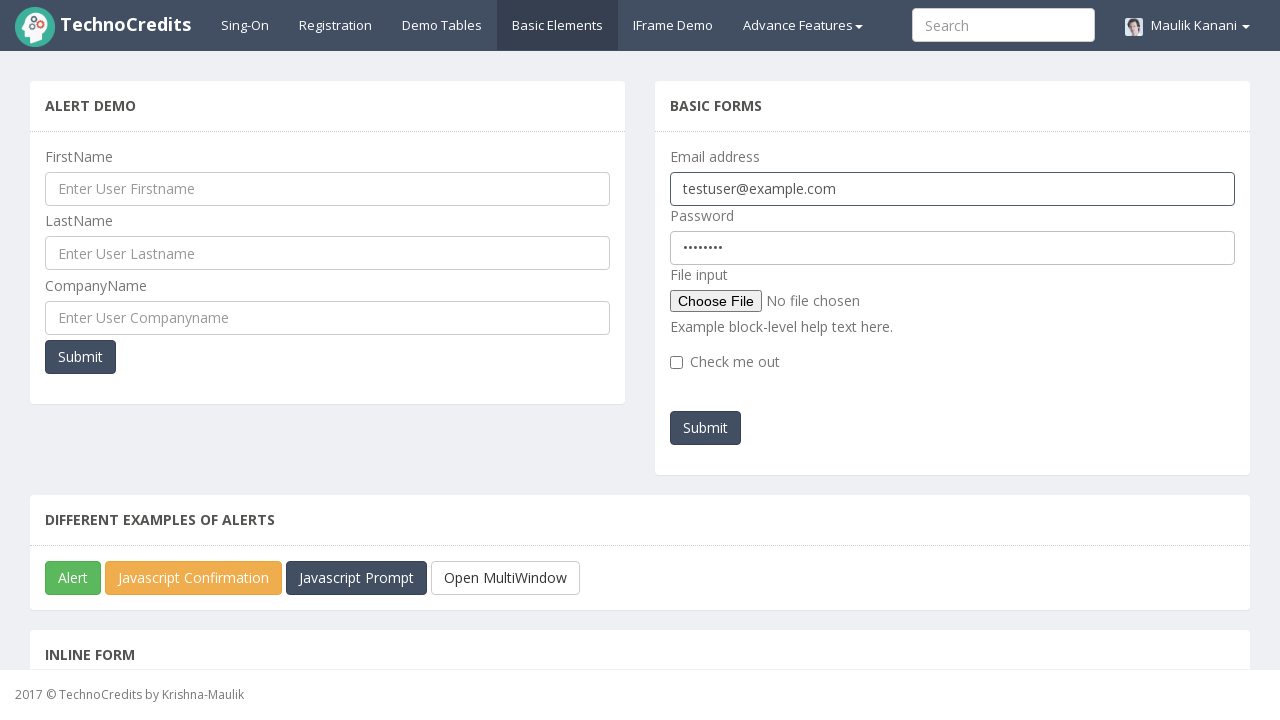

Clicked Submit button to submit the form at (706, 428) on xpath=//div[@name='secondSegment'][2]/section/div/div/button[@type='submit']
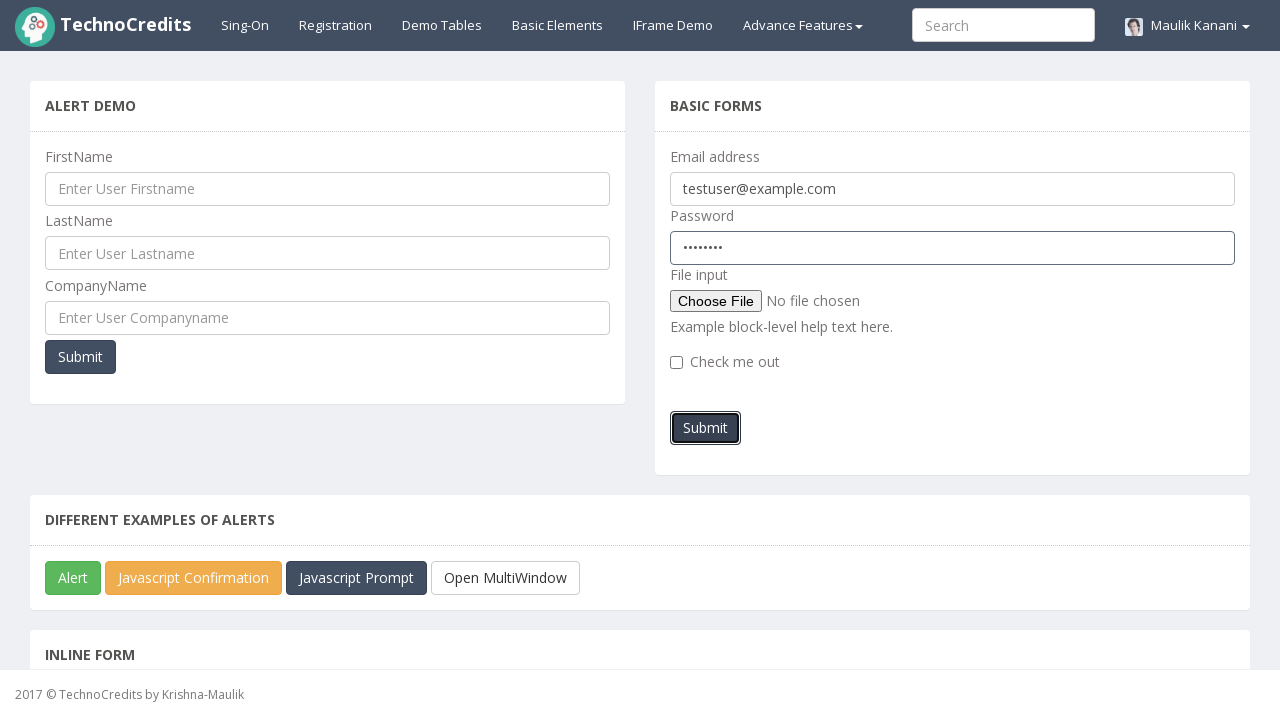

Alert dialog accepted and form submission validated
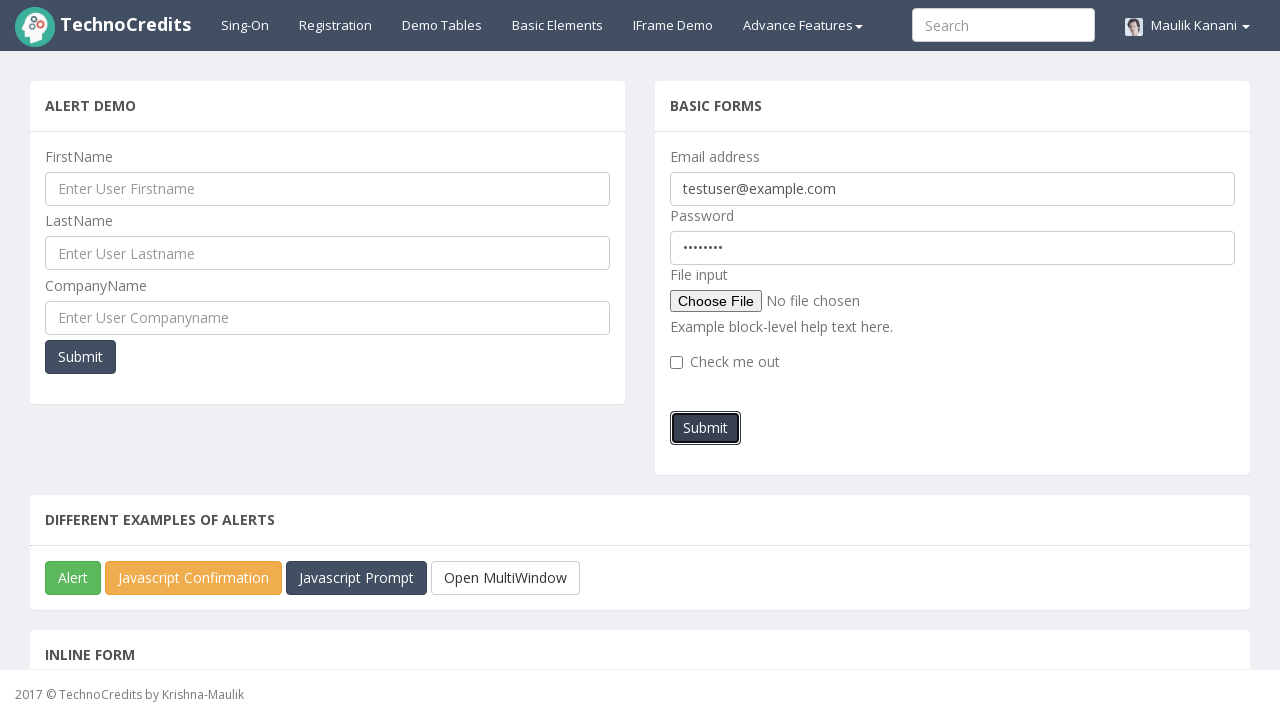

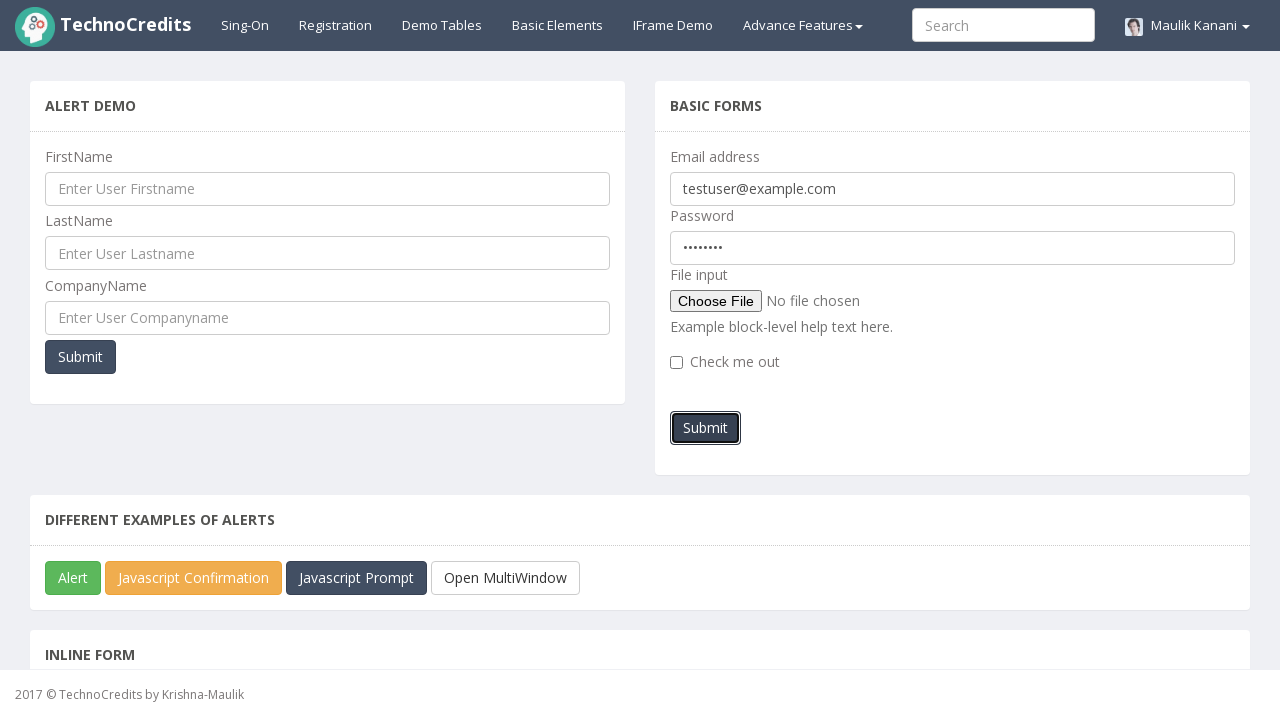